Tests clicking on a homepage link and verifying the navigation to the correct URL

Starting URL: https://kristinek.github.io/site/examples/actions

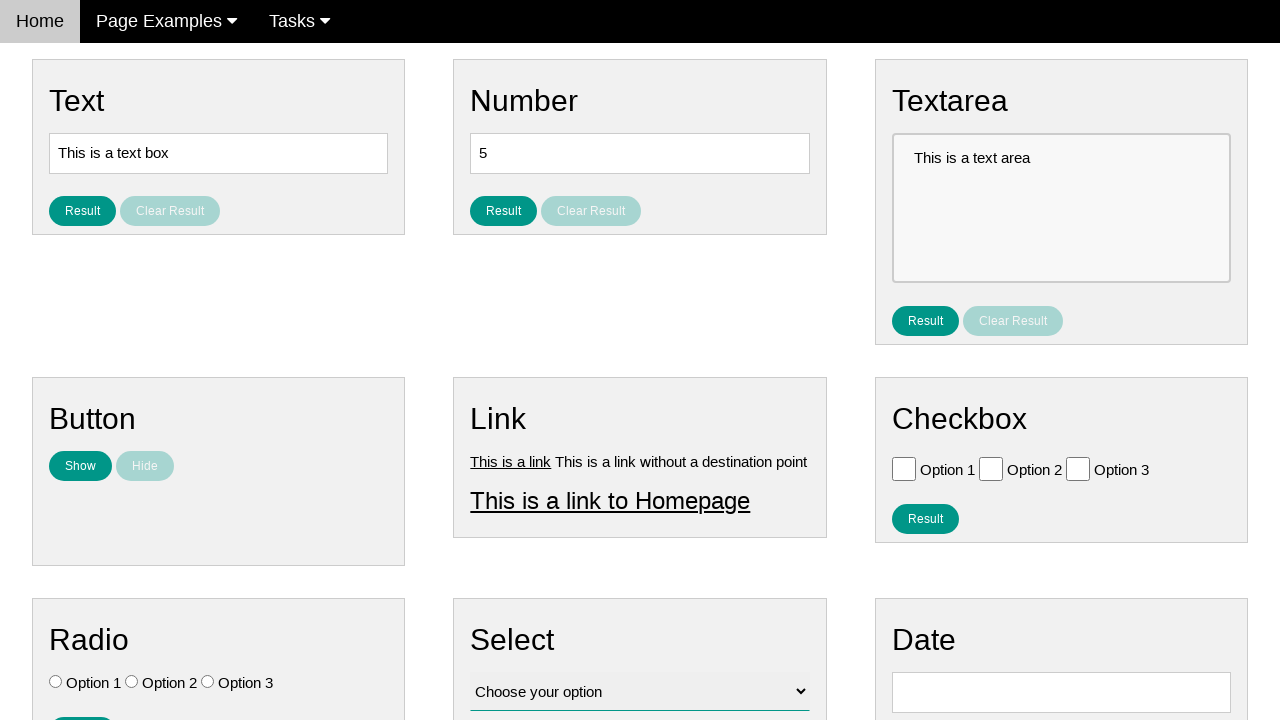

Clicked on homepage link at (610, 500) on #homepage_link
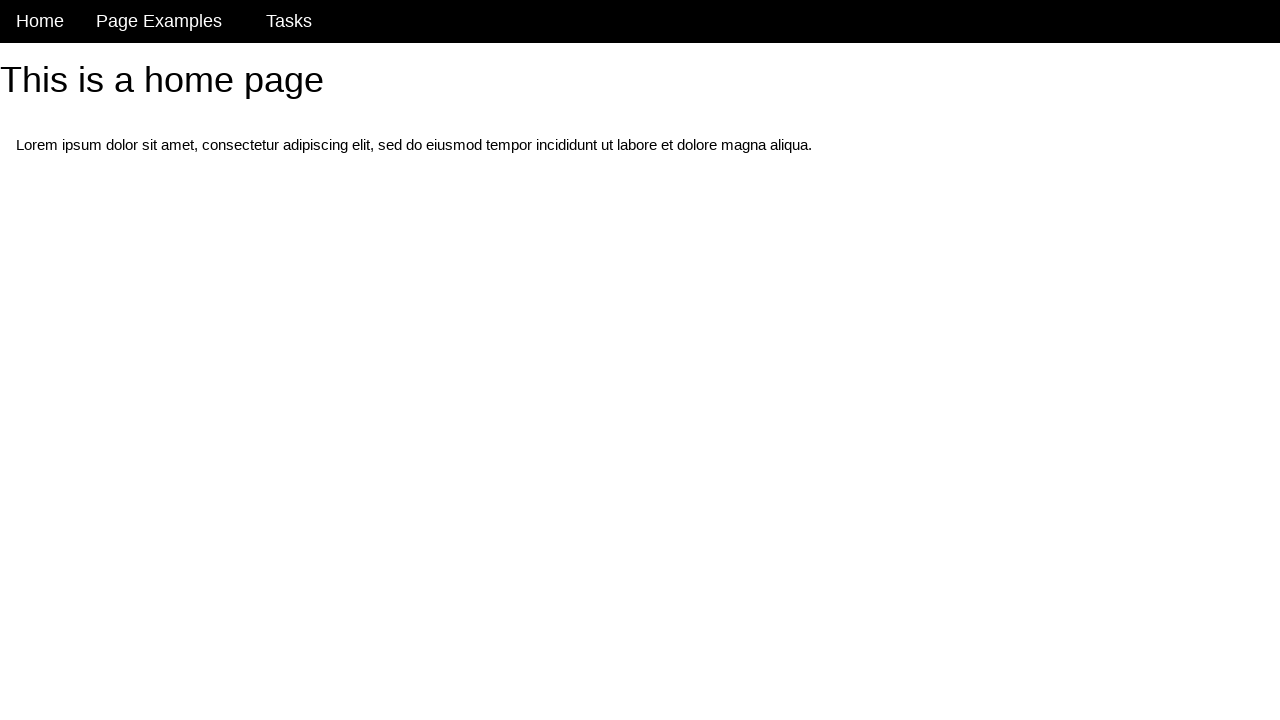

Navigation to homepage URL completed
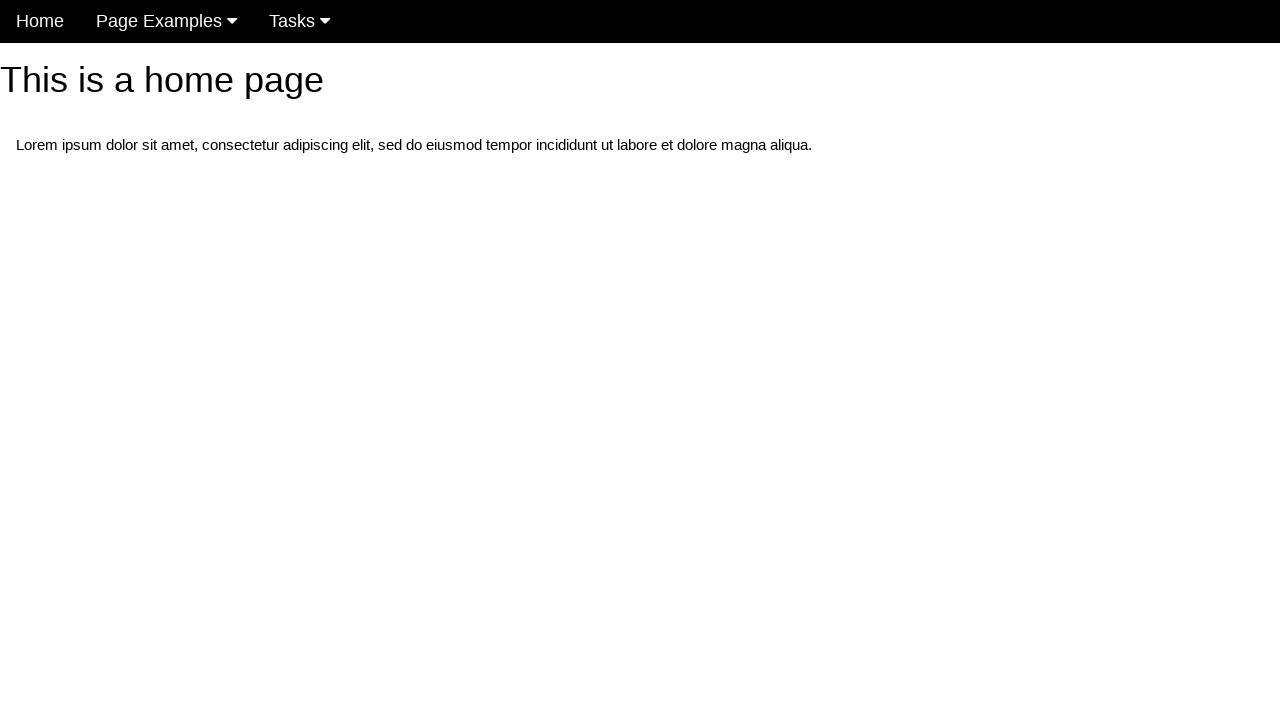

Verified current URL is the homepage (https://kristinek.github.io/site/)
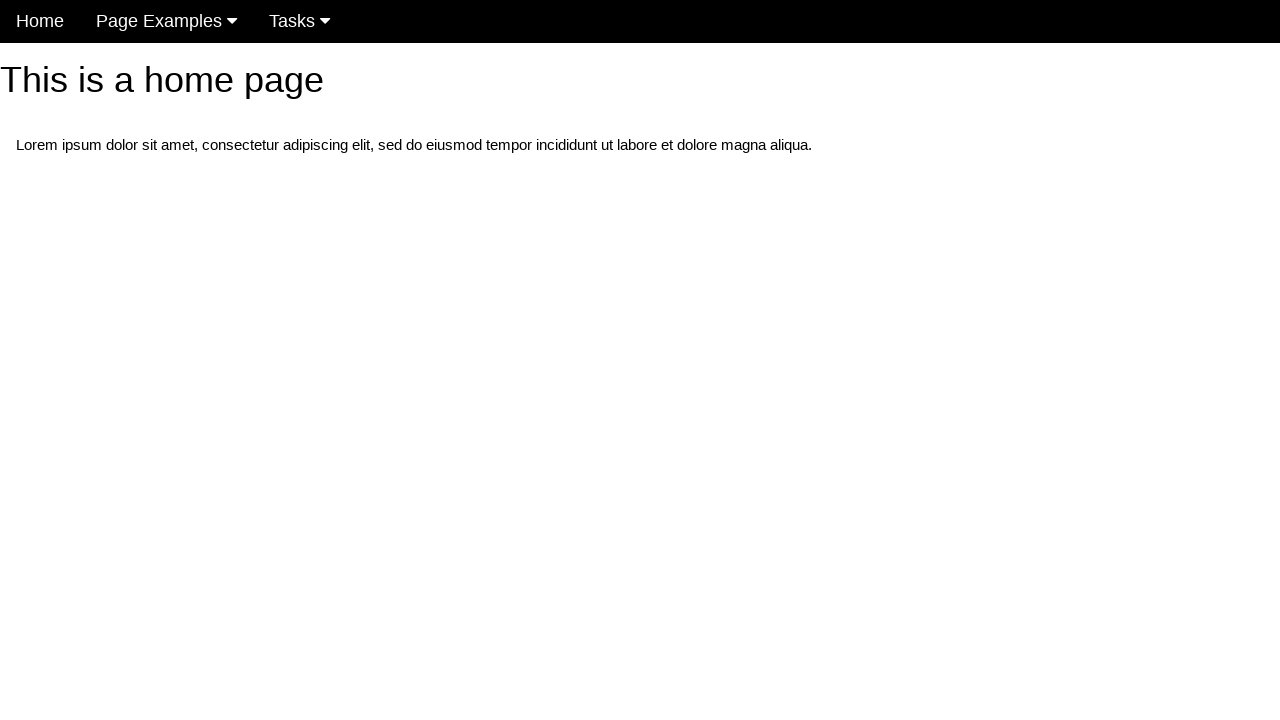

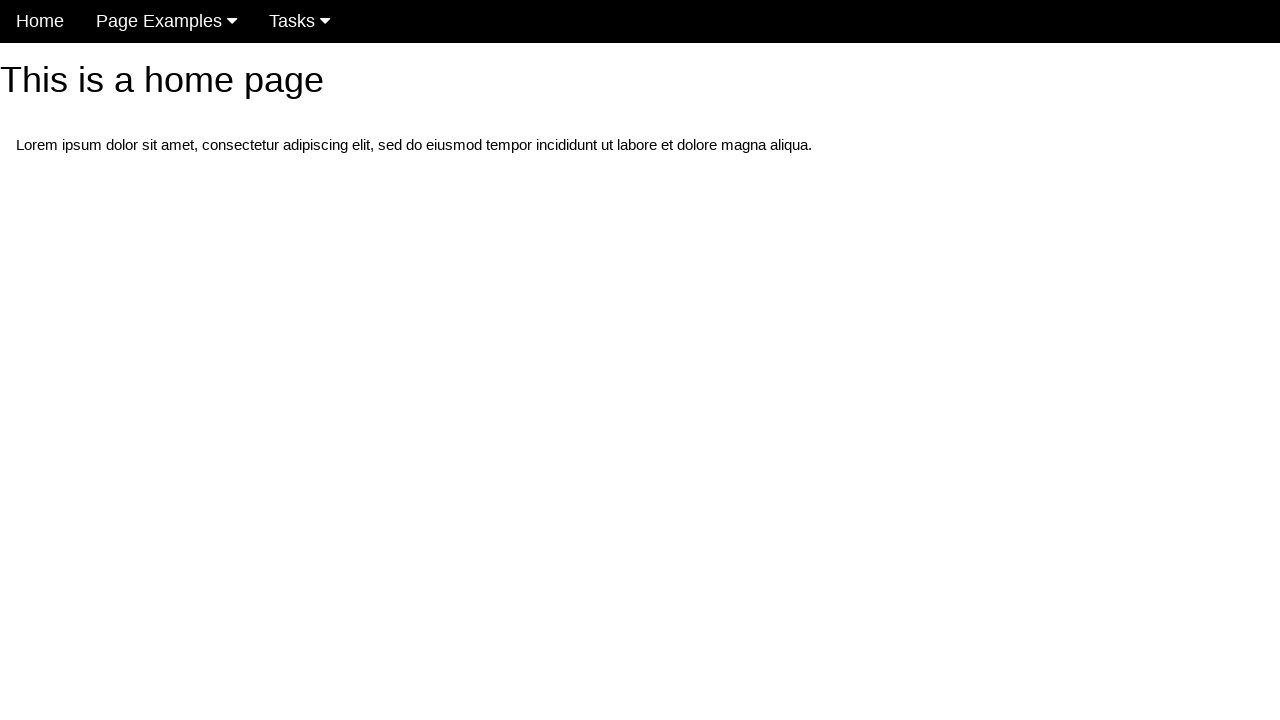